Tests the product review submission flow by navigating to a product page, clicking on the reviews tab, filling out a review form with rating, comment, name, and email, then submitting the review.

Starting URL: https://practice.automationtesting.in/

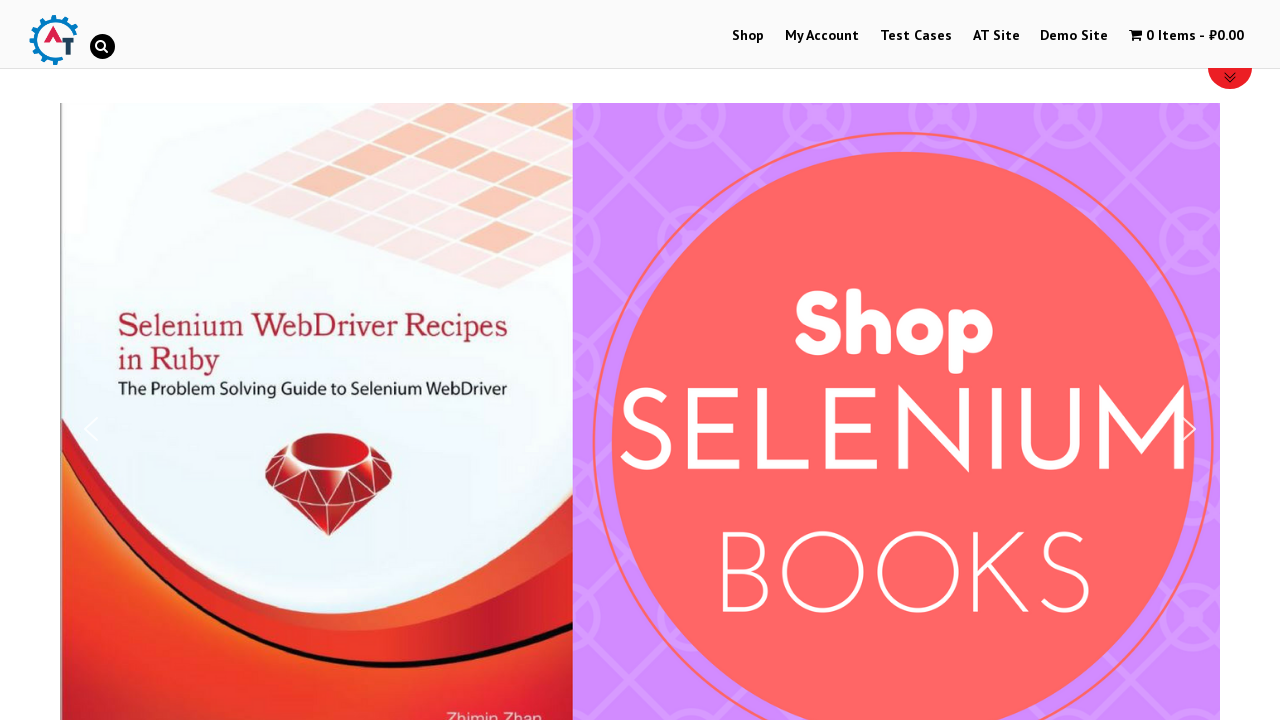

Scrolled down 600px to view products
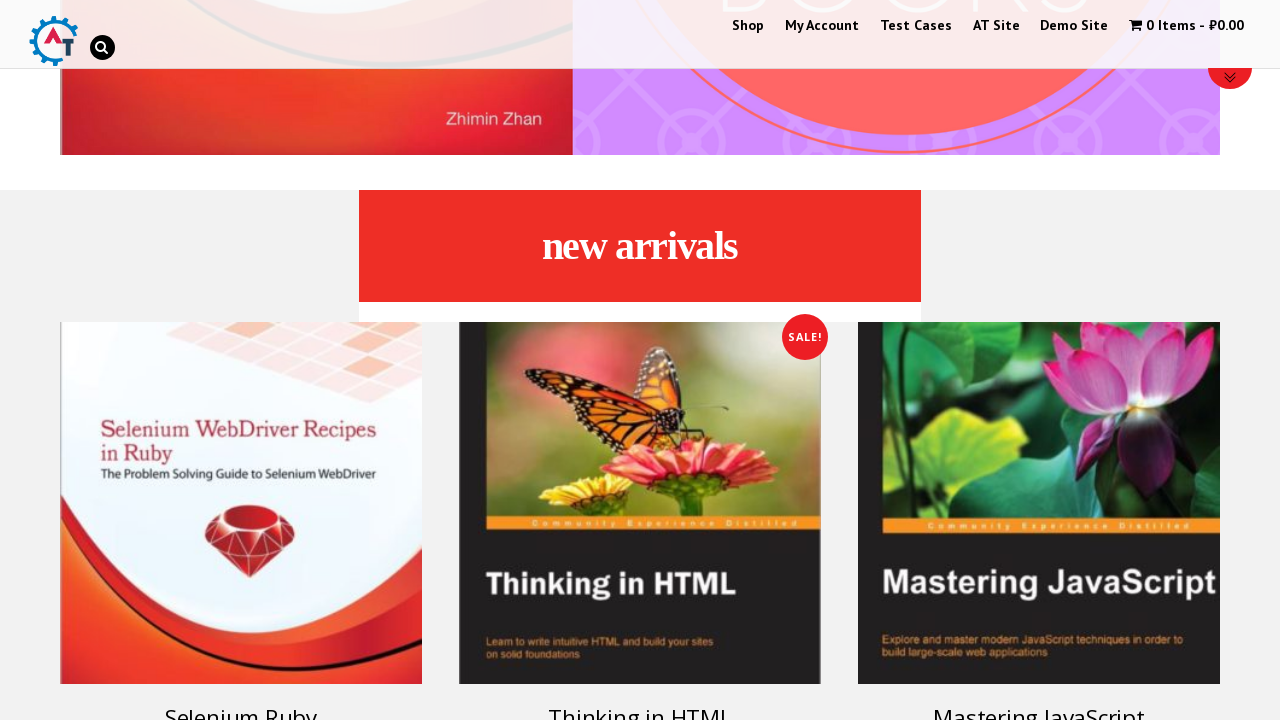

Clicked on the Ruby product image at (241, 503) on .post-160:nth-child(1) img
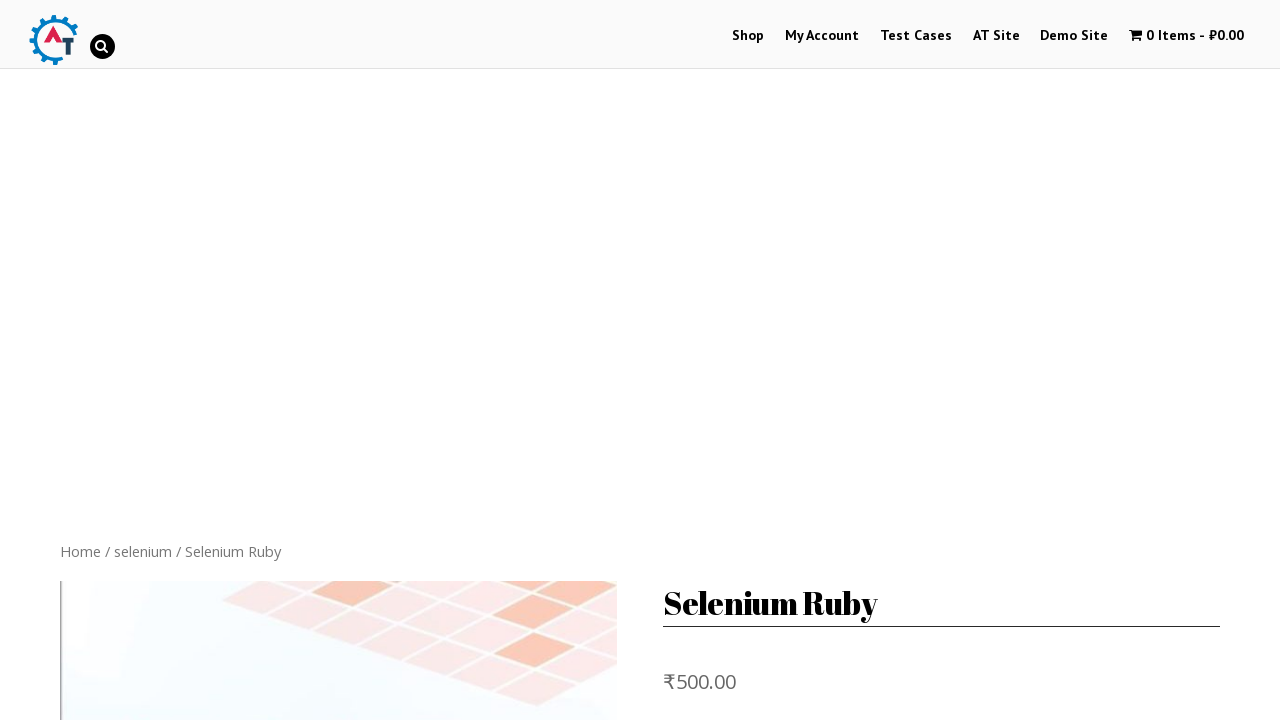

Clicked on the Reviews tab at (309, 360) on .reviews_tab
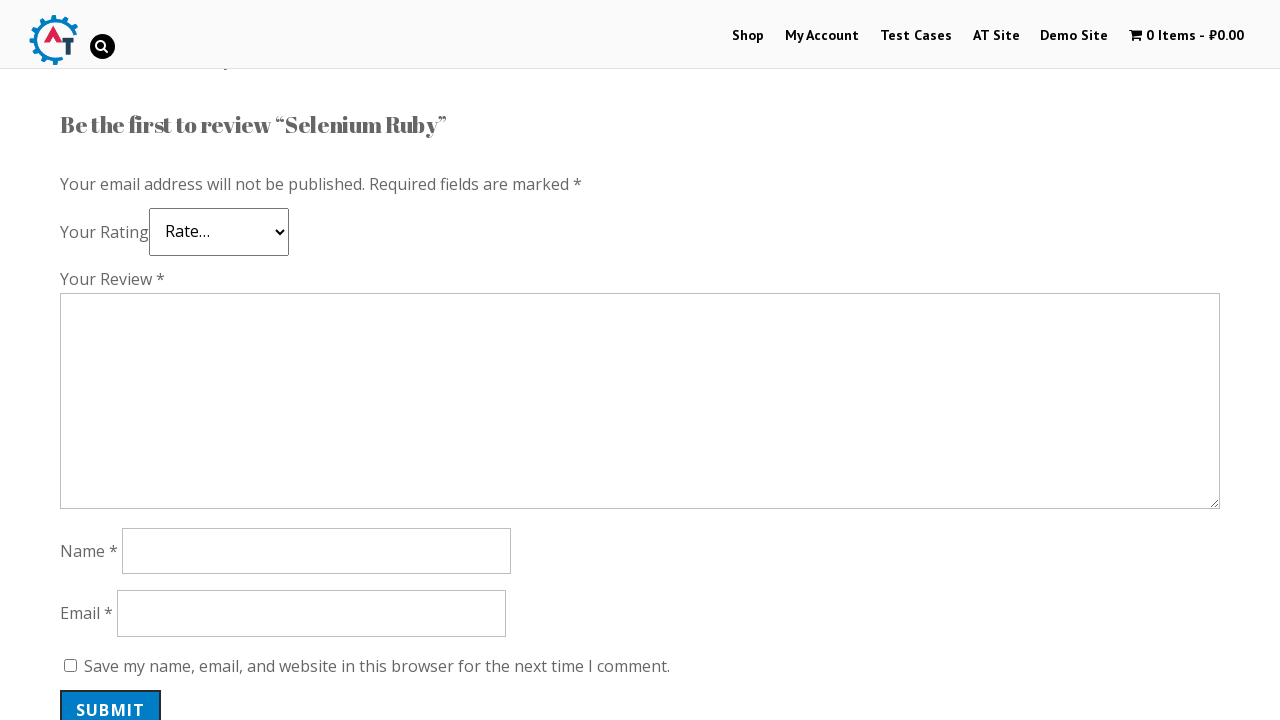

Selected 5-star rating at (132, 244) on .stars .star-5
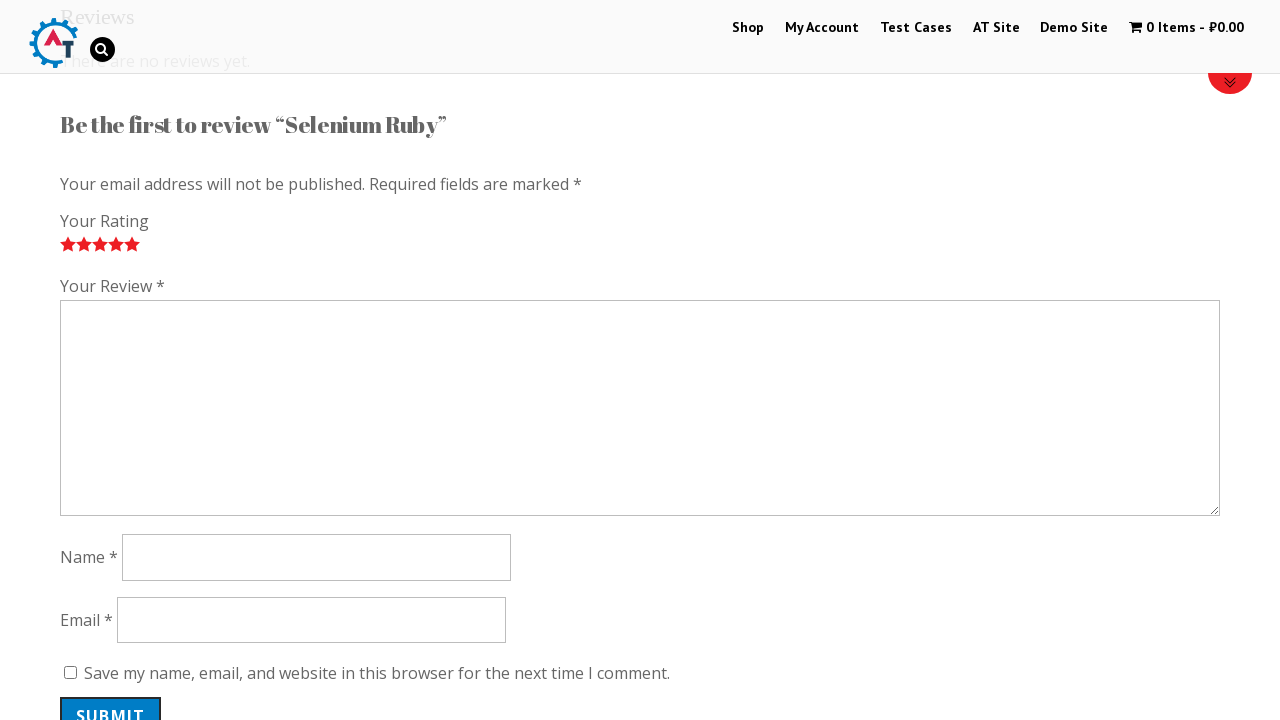

Filled review comment field with 'Nice book!' on #comment
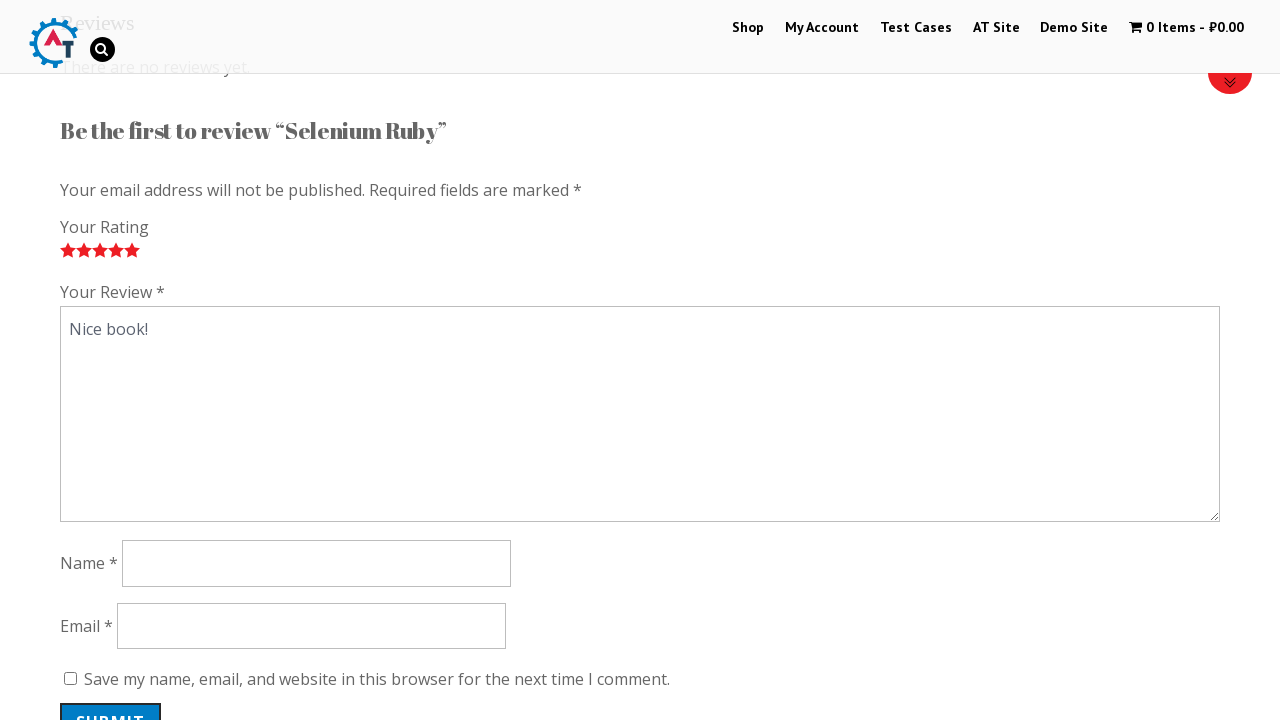

Filled reviewer name field with 'Anna' on #author
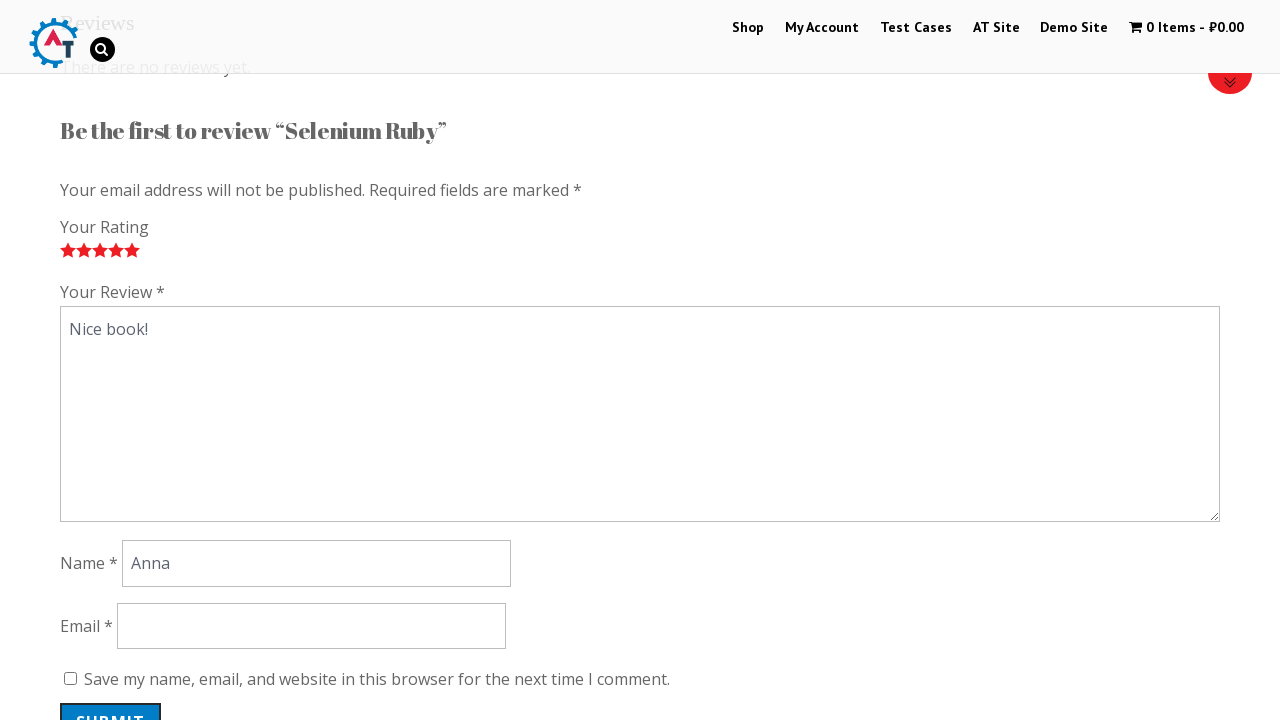

Filled reviewer email field with 'test@ya.ru' on #email
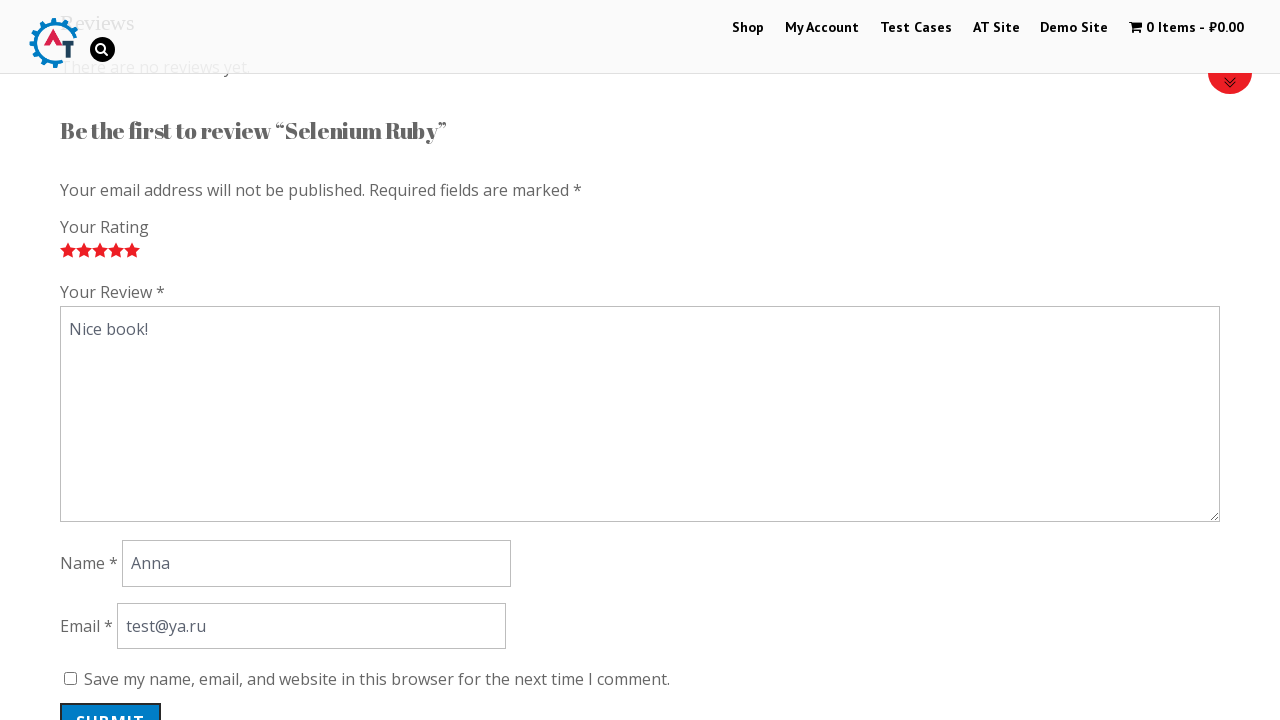

Clicked submit button to post the review at (111, 700) on #submit
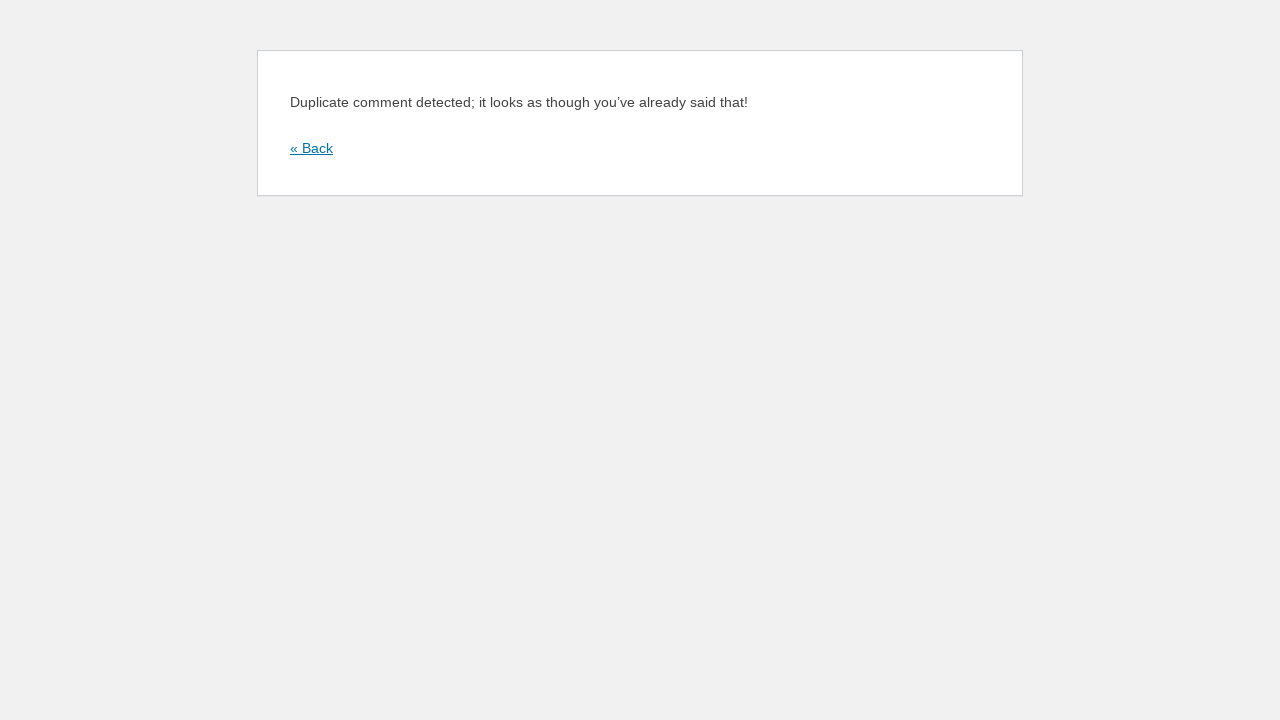

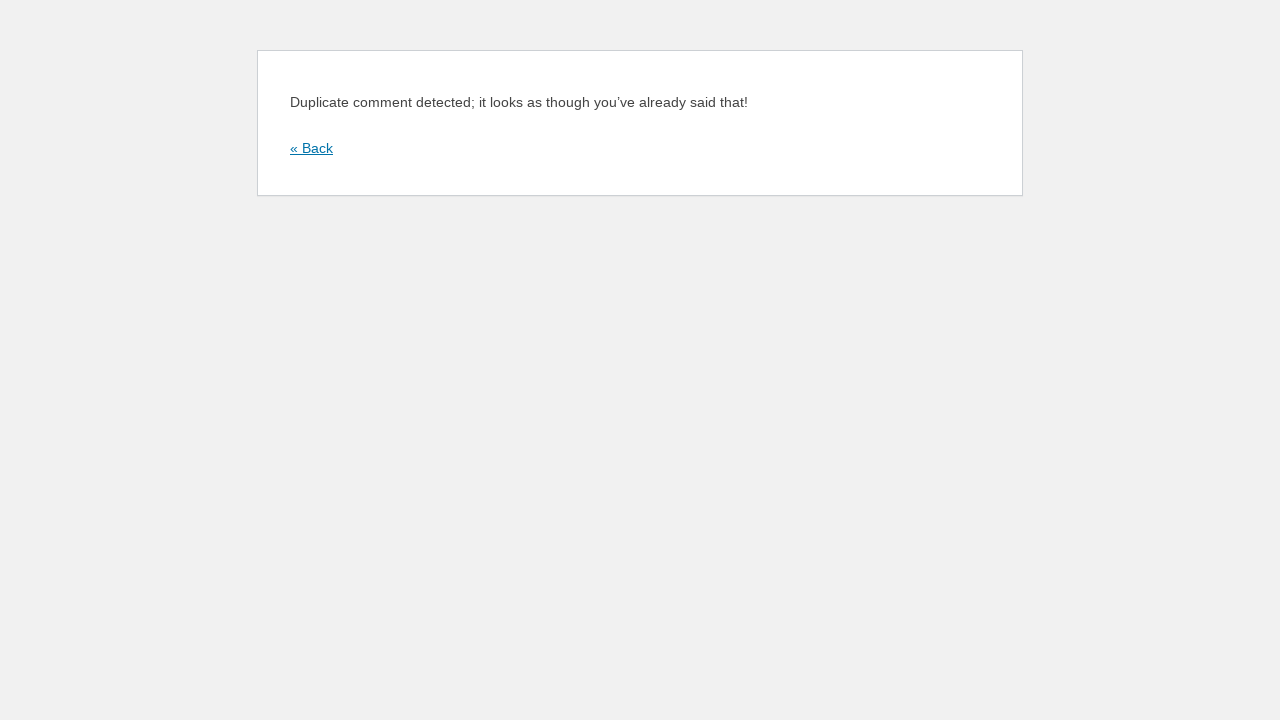